Tests Target.com search functionality by entering a product search term and clicking the search button

Starting URL: https://www.target.com/

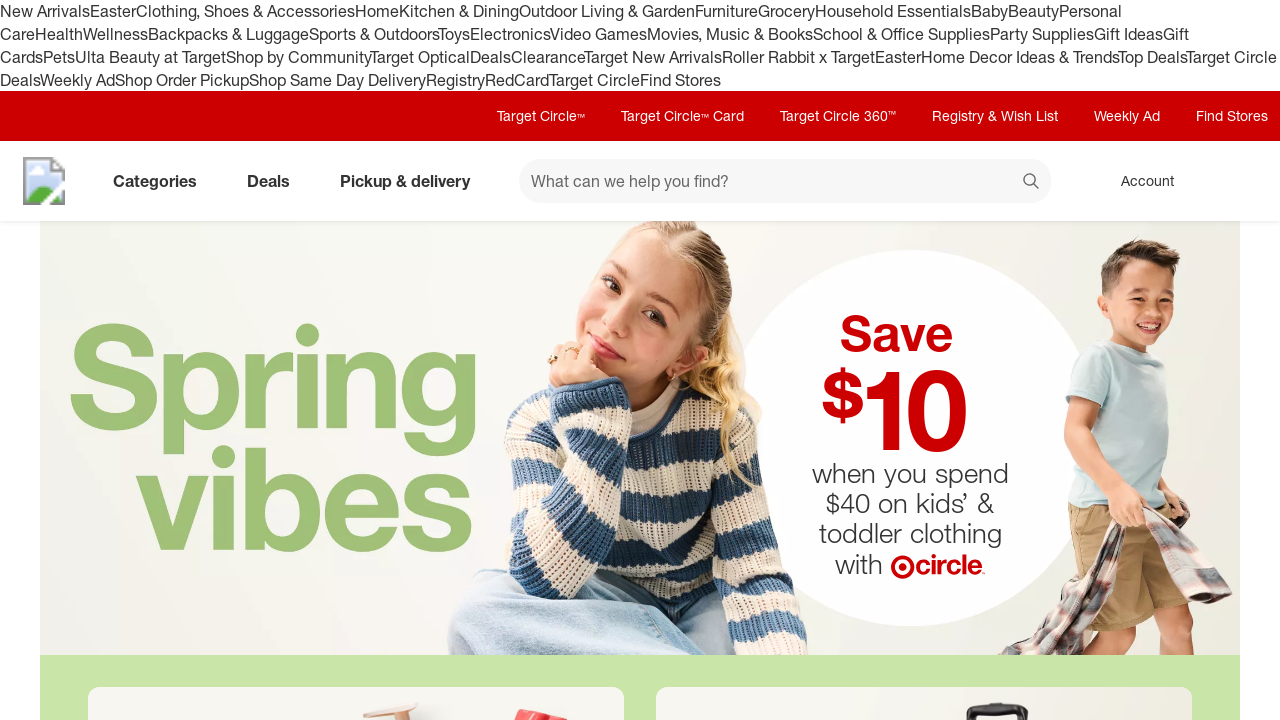

Filled search box with 'coffee maker' on #search
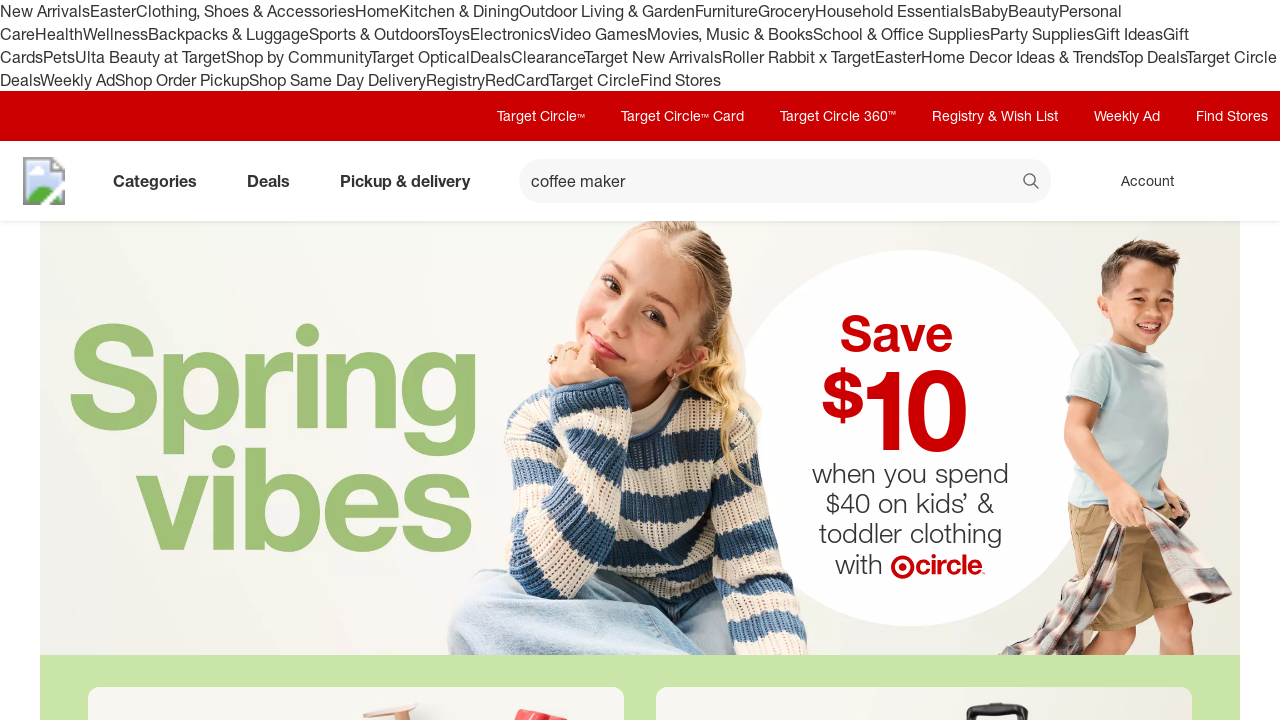

Clicked search button to submit query at (1032, 183) on button[data-test='@web/Search/SearchButton']
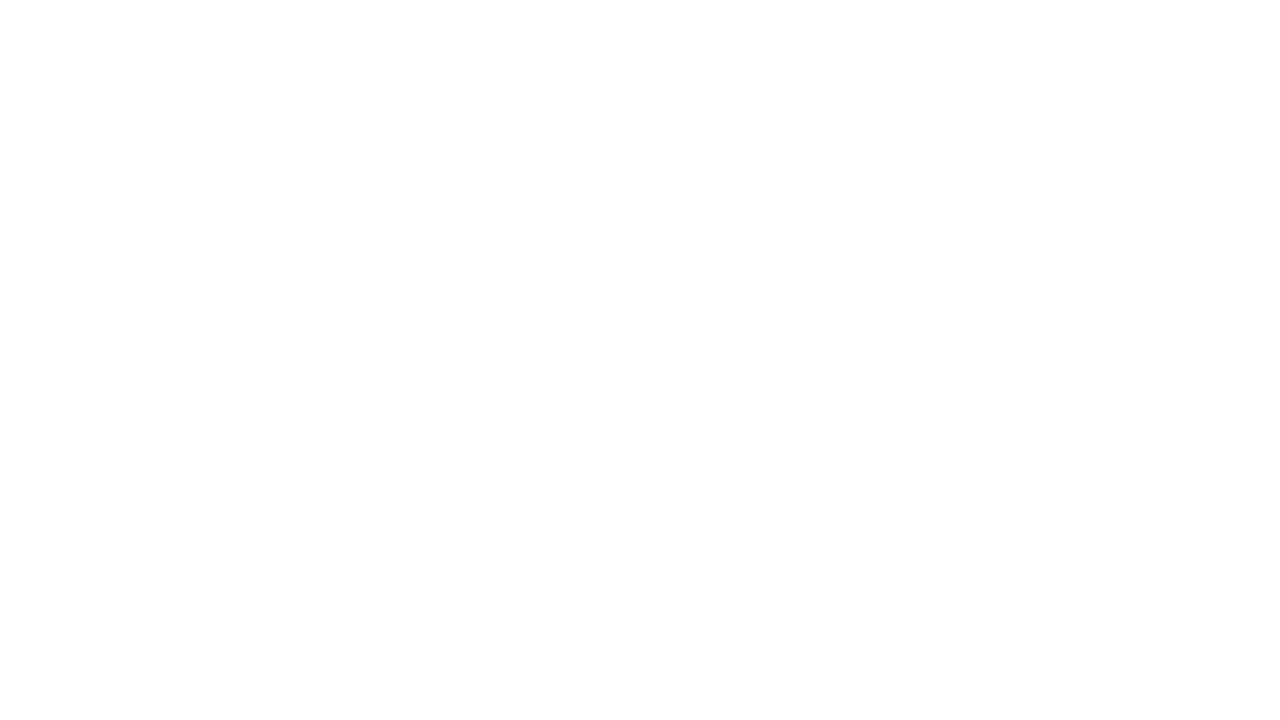

Search results page loaded successfully
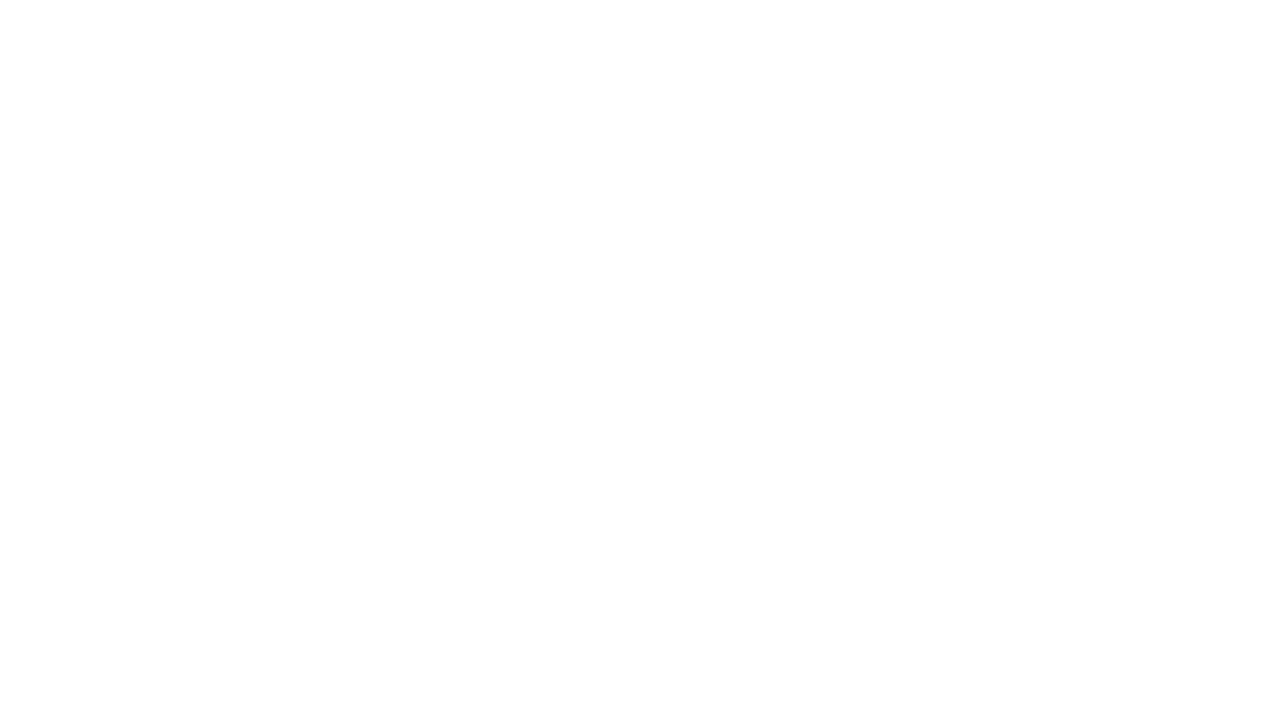

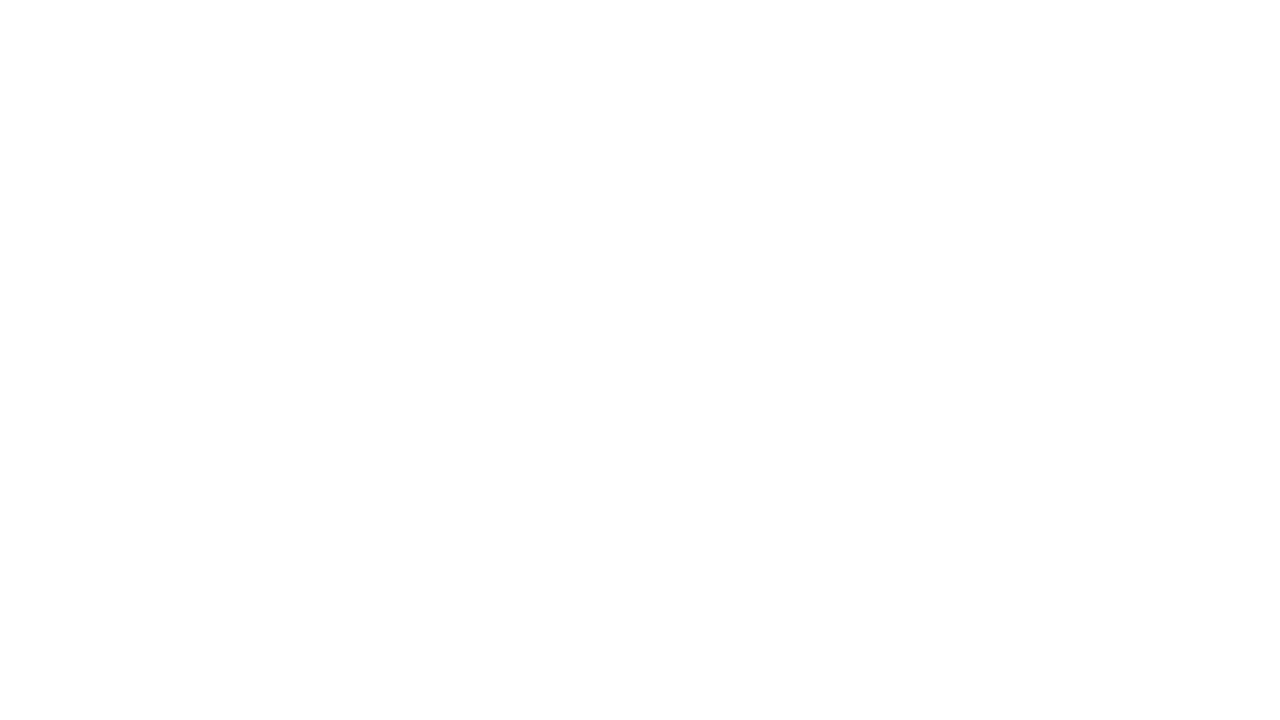